Tests dynamic loading functionality by clicking a button to trigger content loading and waiting for the finish element to appear

Starting URL: https://the-internet.herokuapp.com/dynamic_loading/2

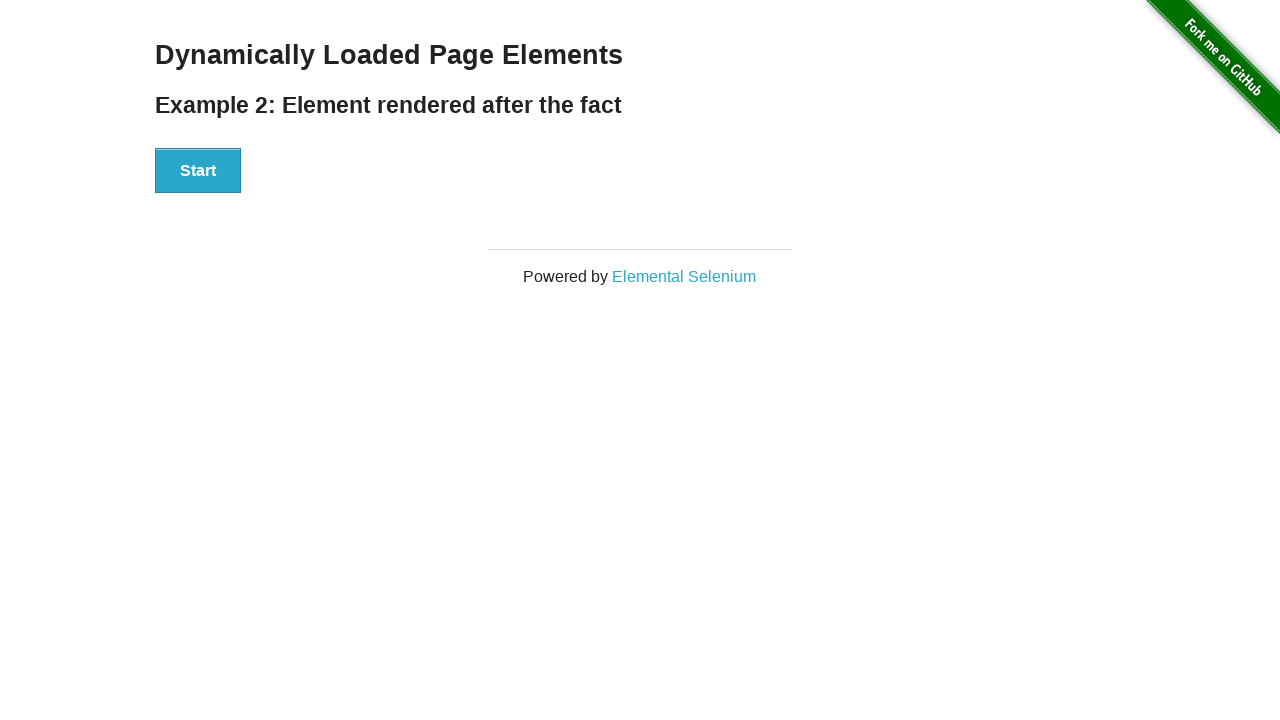

Clicked the start button to trigger dynamic loading at (198, 171) on button
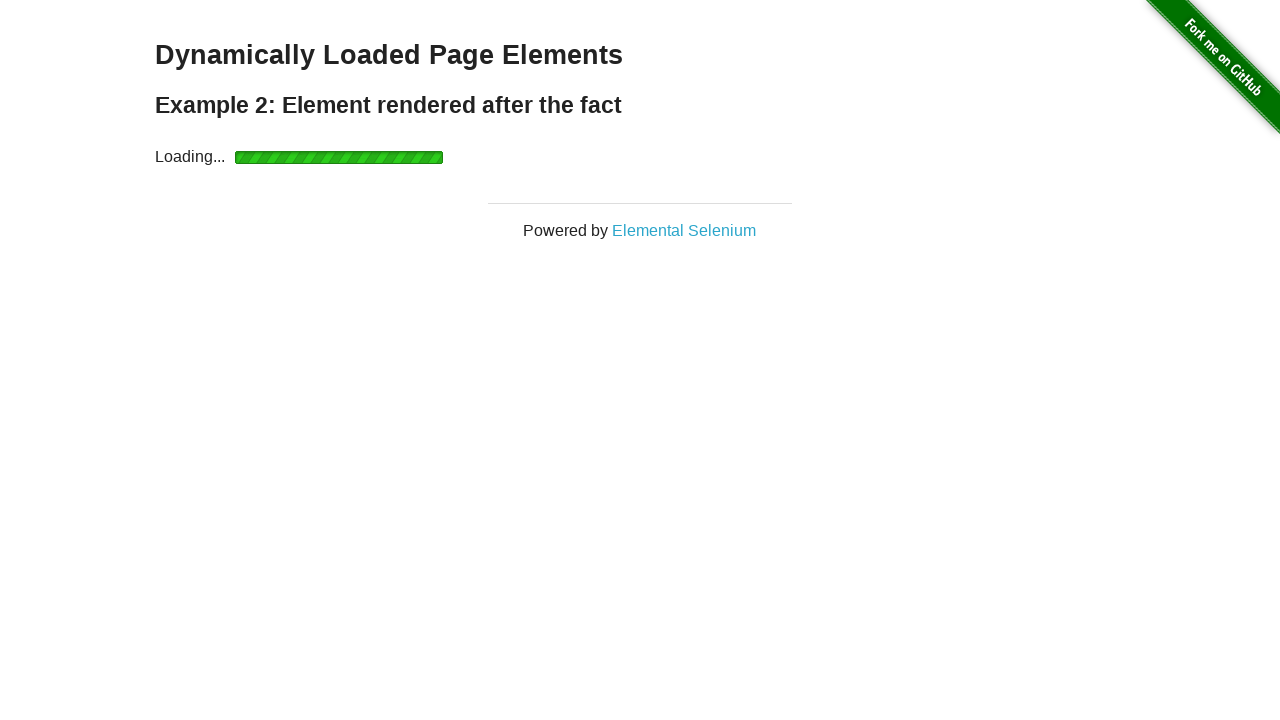

Waited for finish element to appear after dynamic loading completed
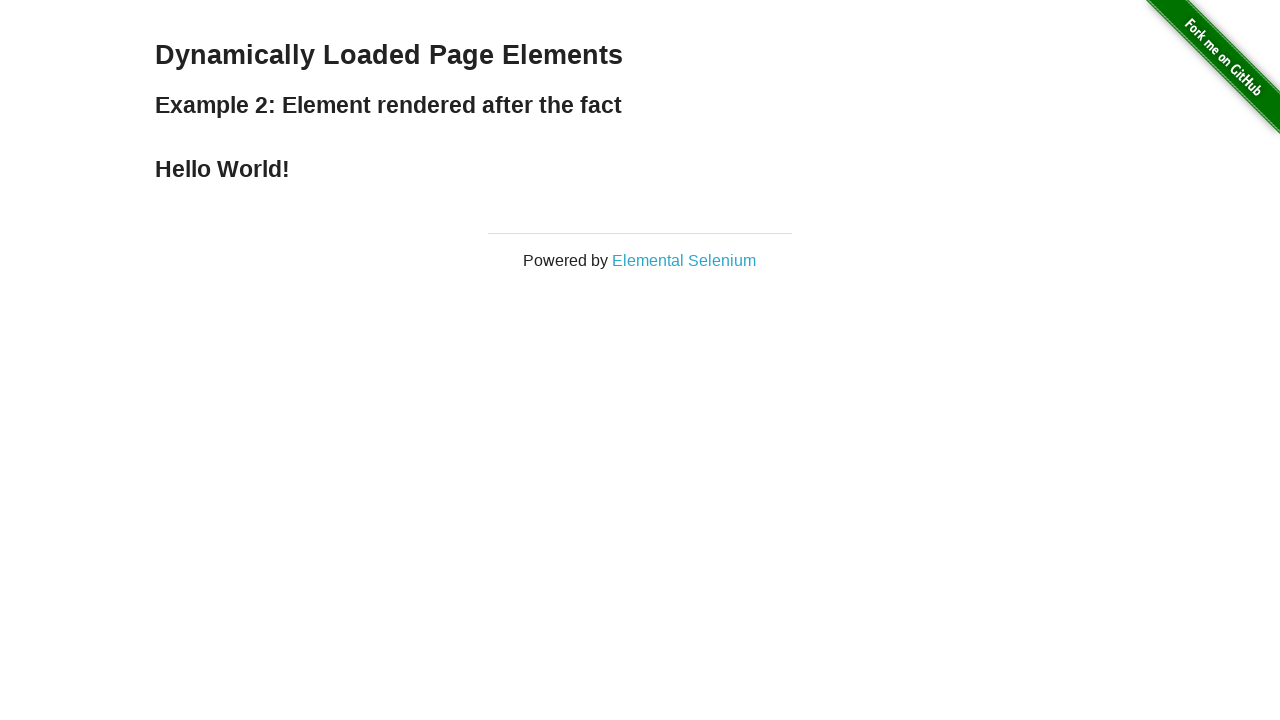

Retrieved text content from finish element
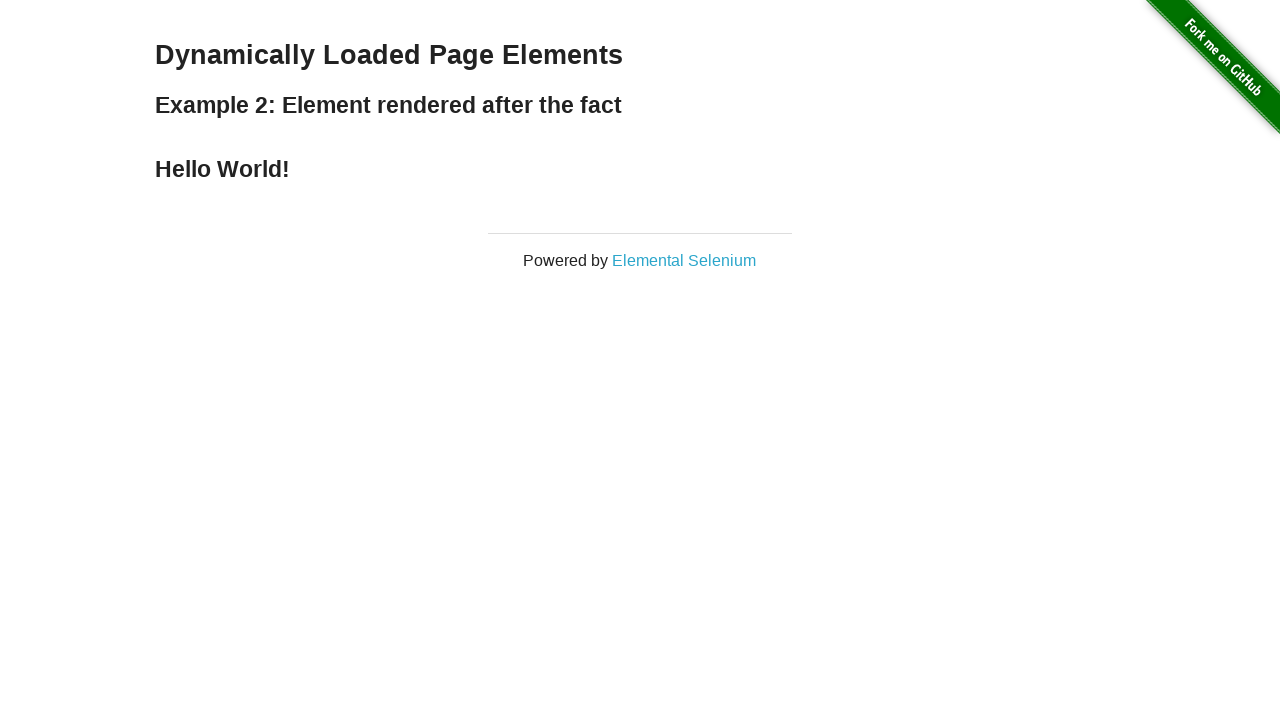

Printed finish element text content
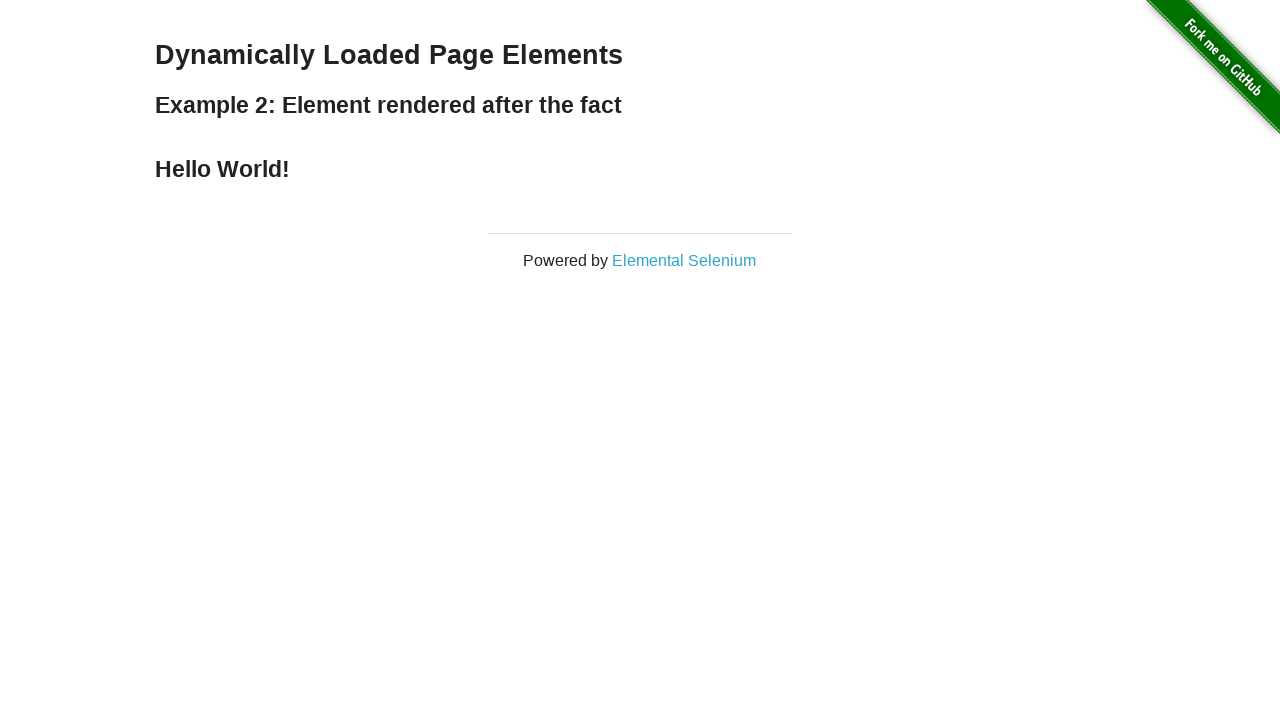

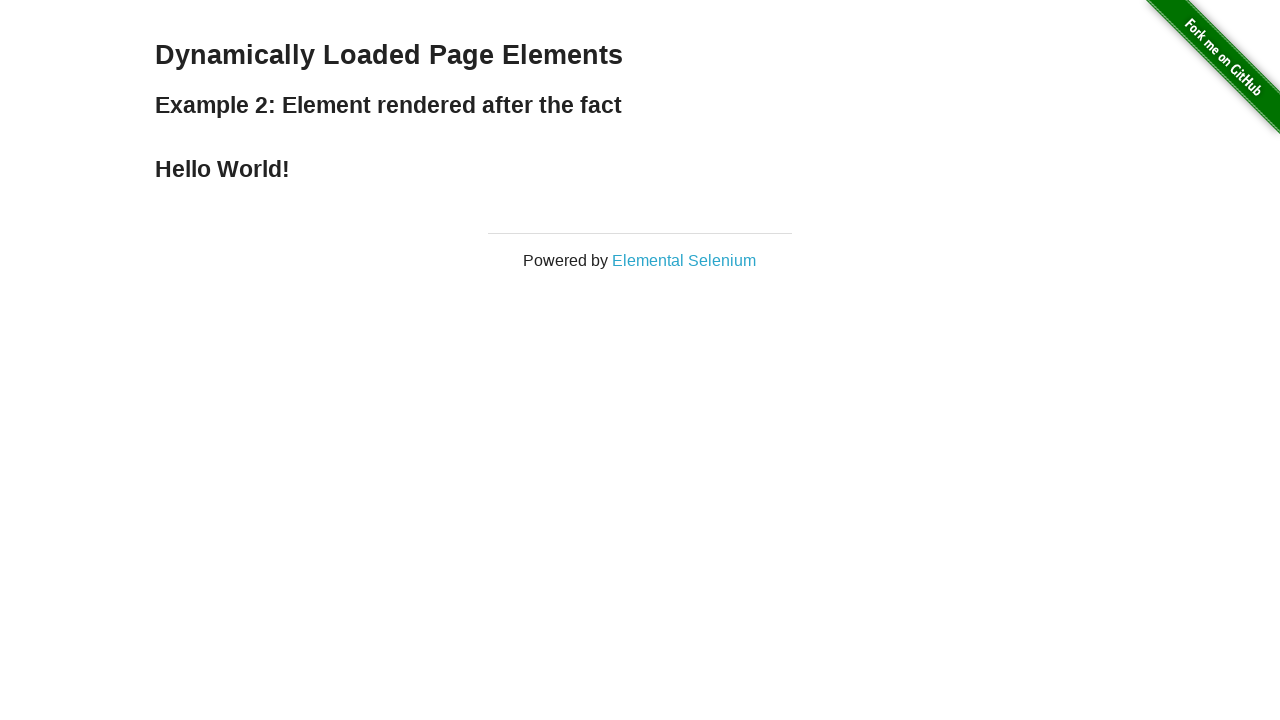